Tests dropdown selection using Playwright's select_option method to directly select "Option 1"

Starting URL: https://the-internet.herokuapp.com/dropdown

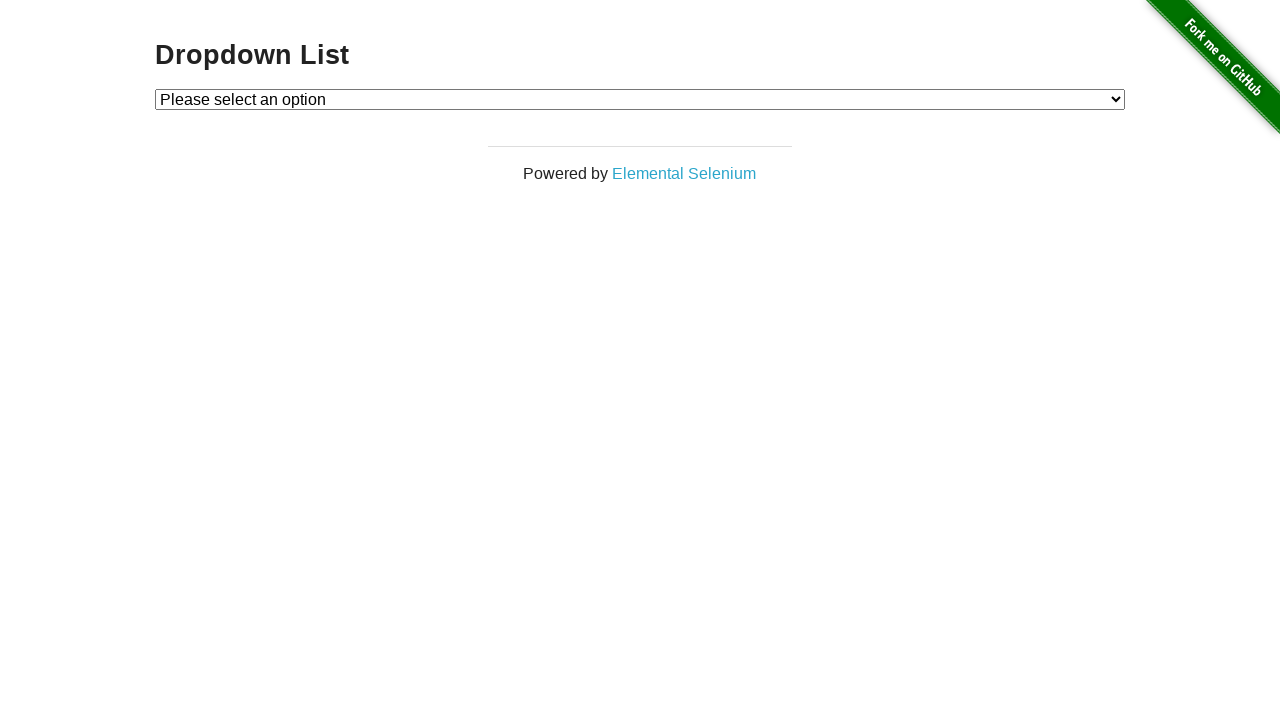

Selected 'Option 1' from dropdown using select_option method on #dropdown
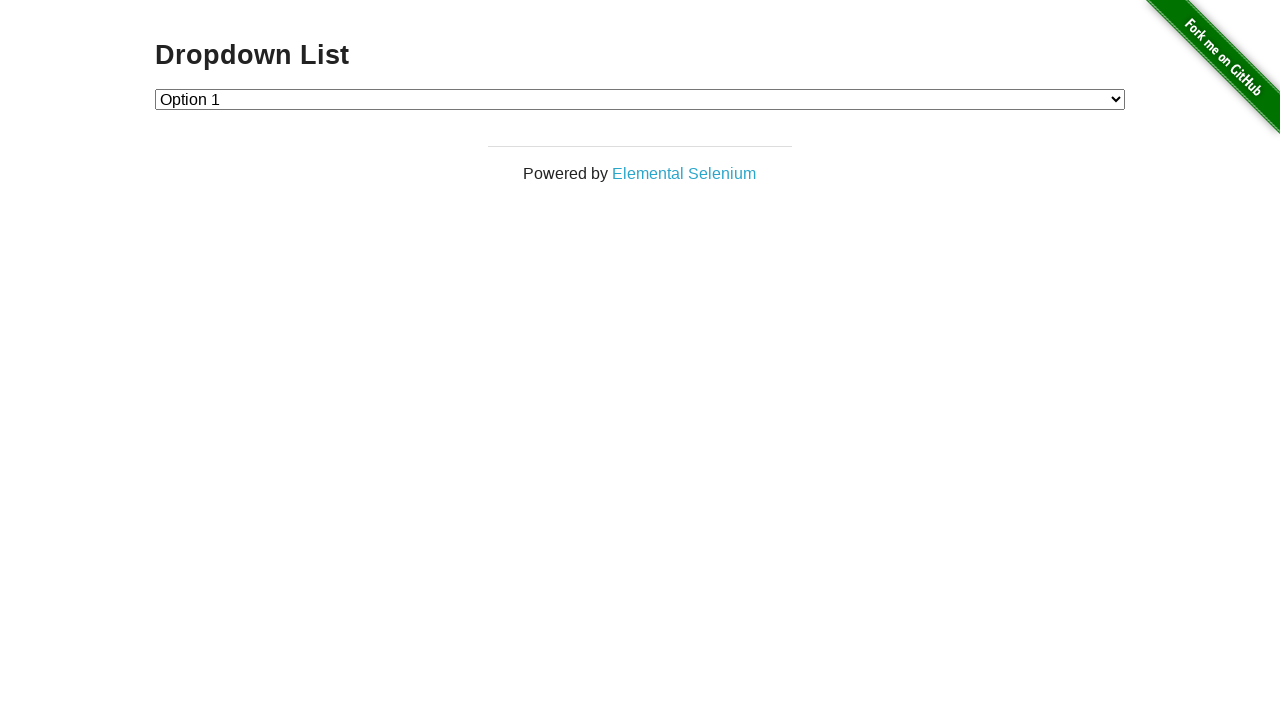

Retrieved text content of selected dropdown option
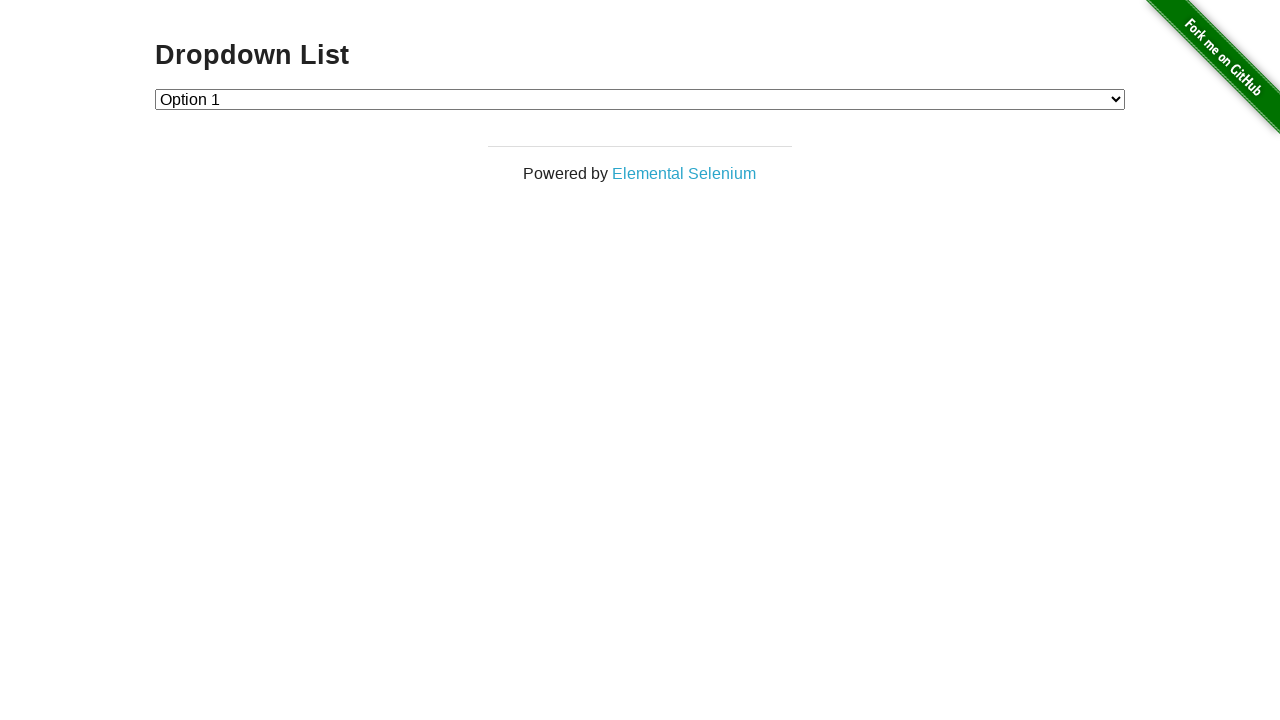

Verified that 'Option 1' is correctly selected in dropdown
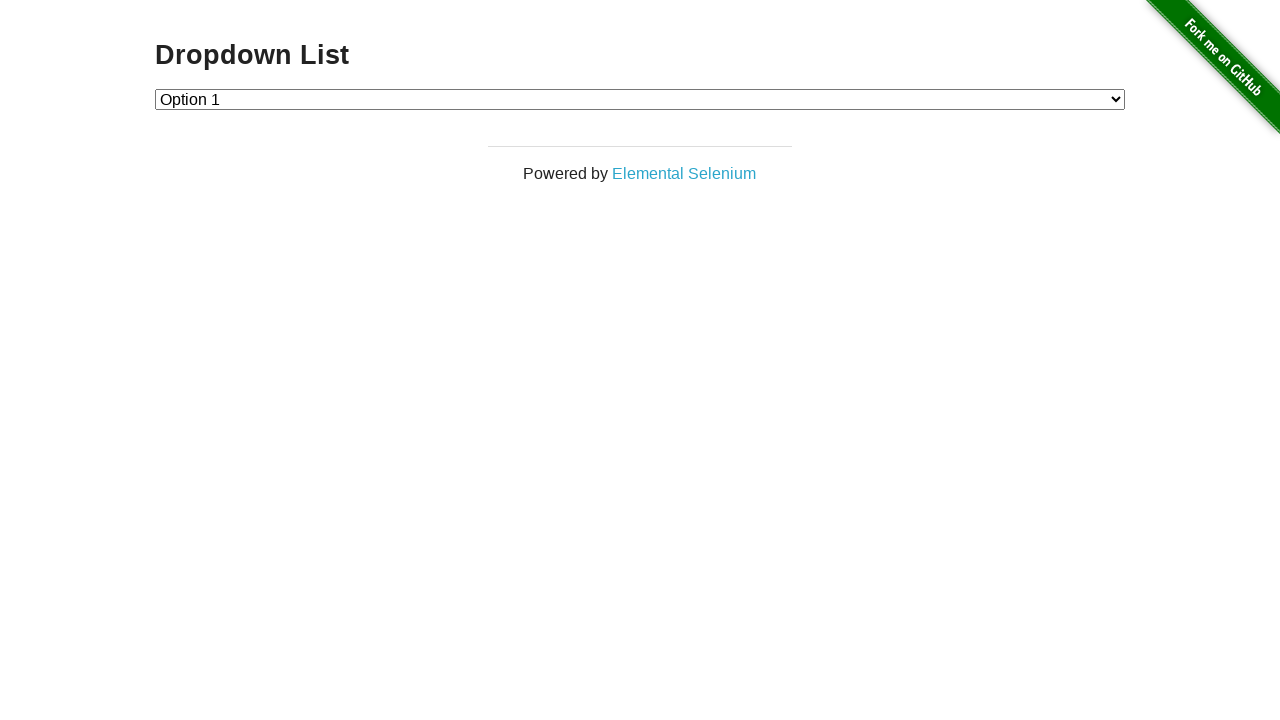

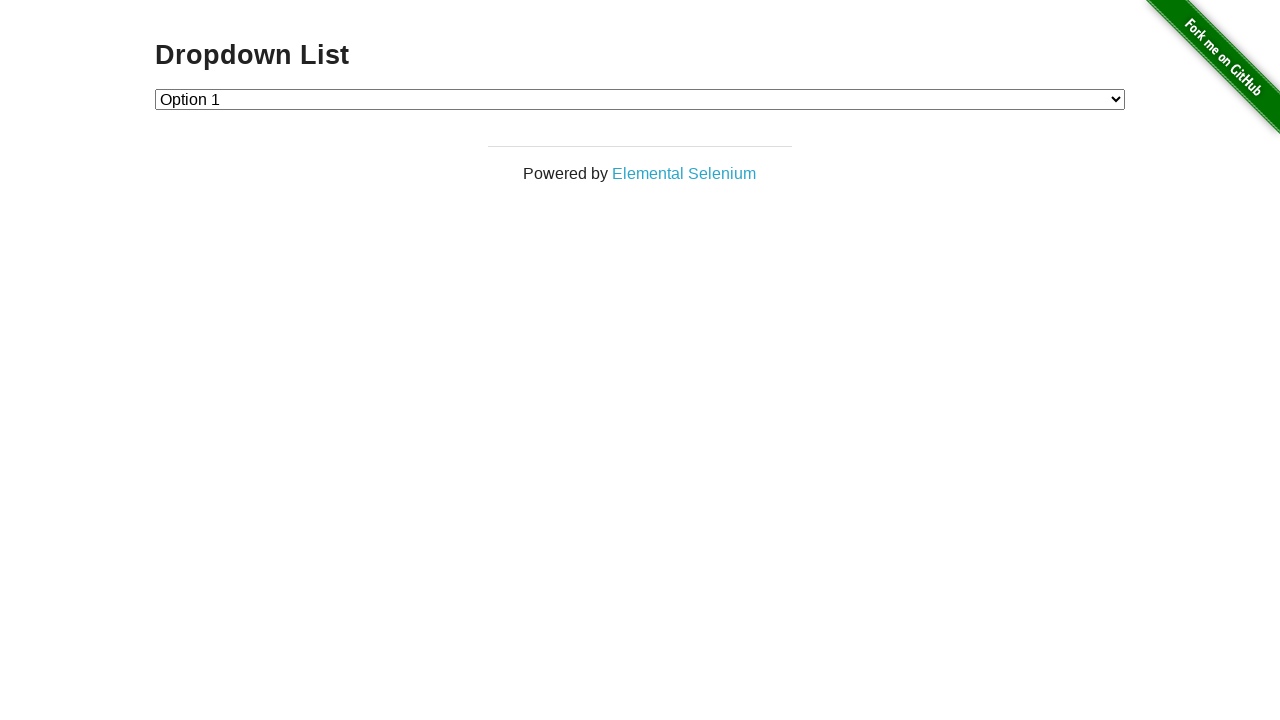